Tests the add/remove elements functionality by clicking the Add Element button 3 times and verifying Delete buttons are created

Starting URL: http://the-internet.herokuapp.com/add_remove_elements/

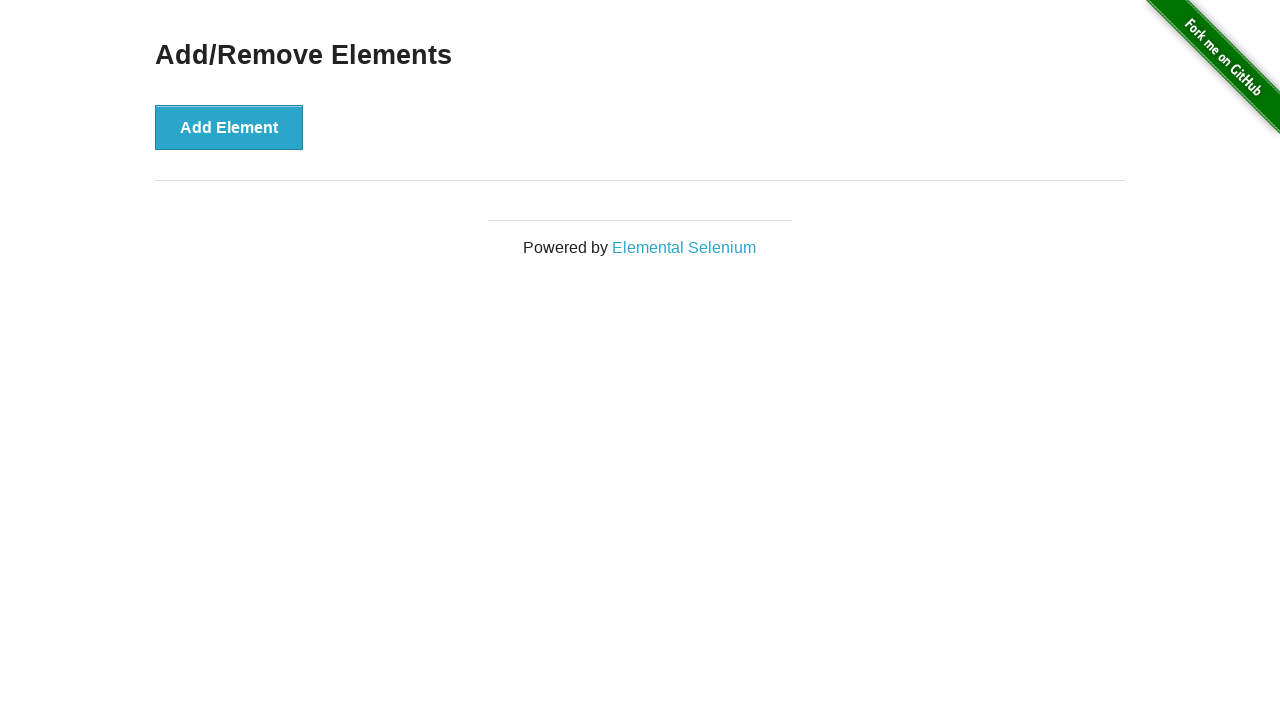

Navigated to add/remove elements page
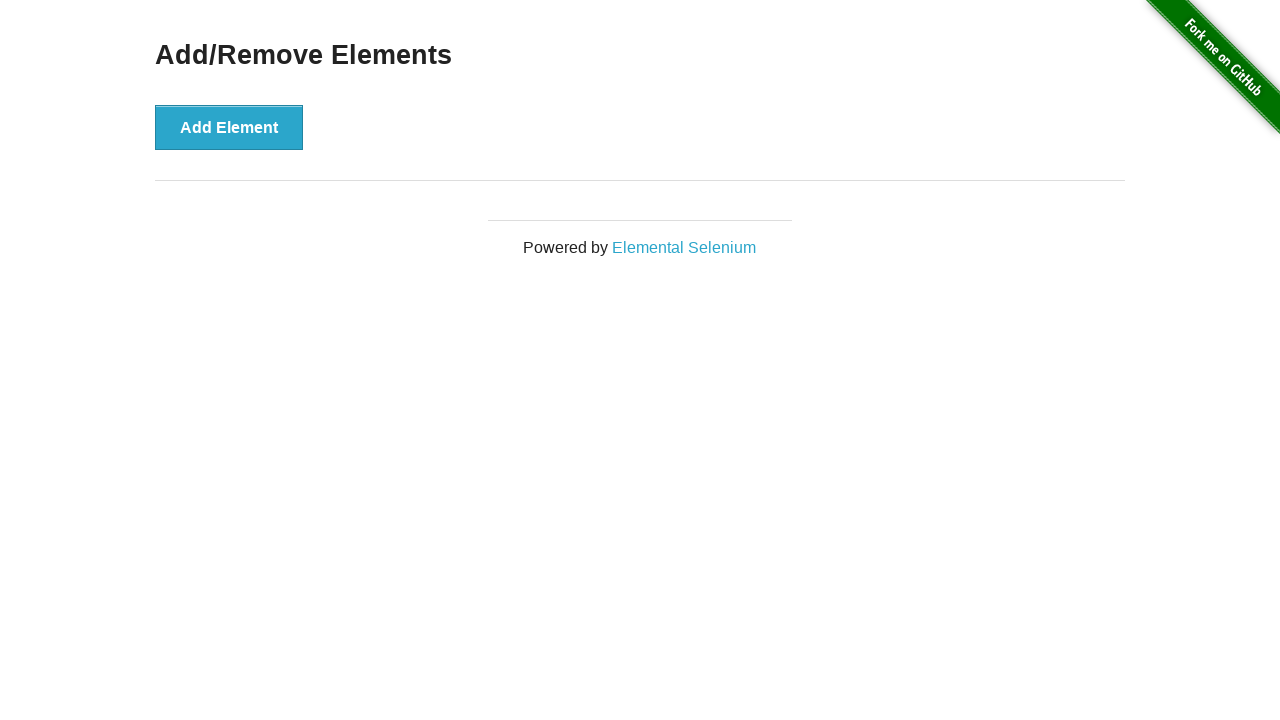

Clicked Add Element button (iteration 1 of 3) at (229, 127) on .example button
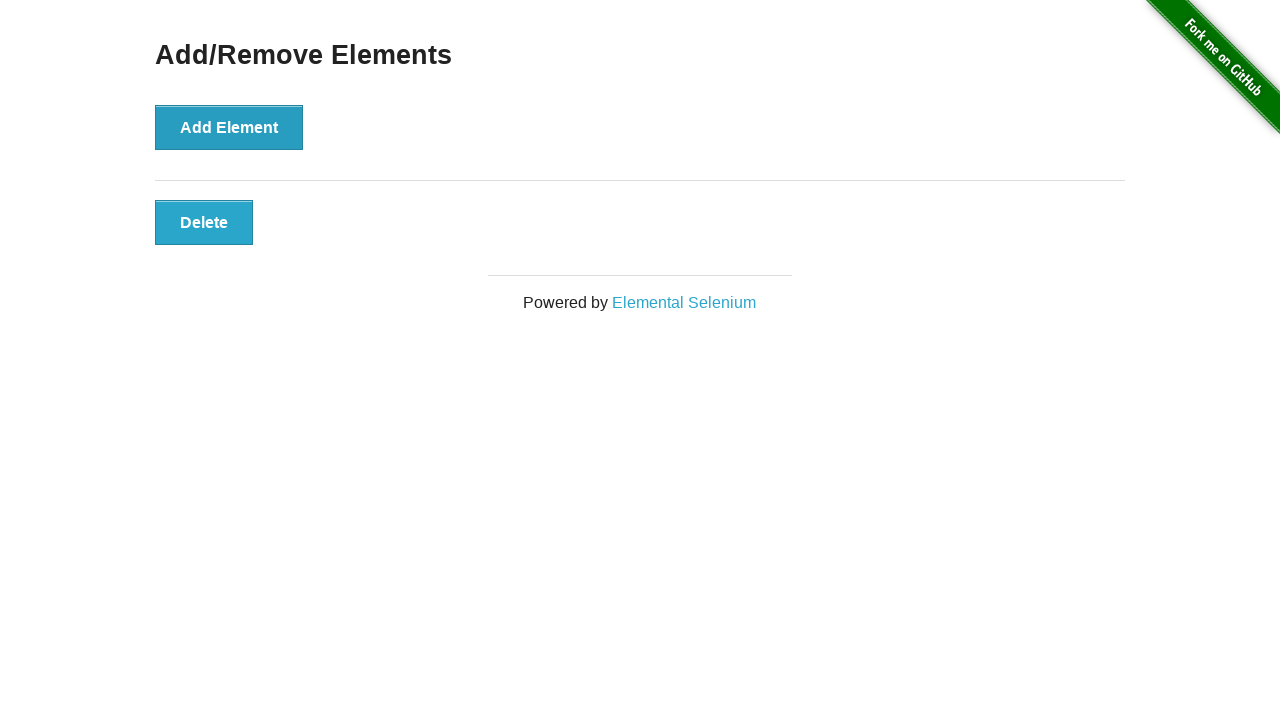

Clicked Add Element button (iteration 2 of 3) at (229, 127) on .example button
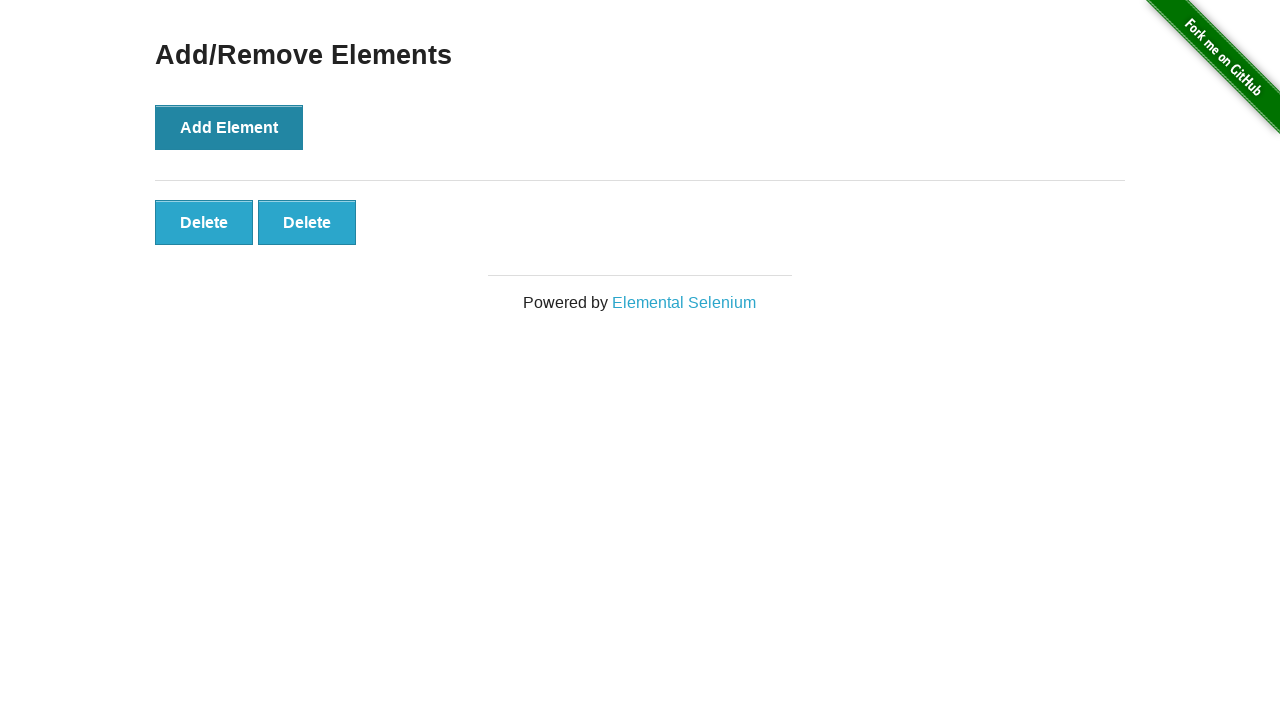

Clicked Add Element button (iteration 3 of 3) at (229, 127) on .example button
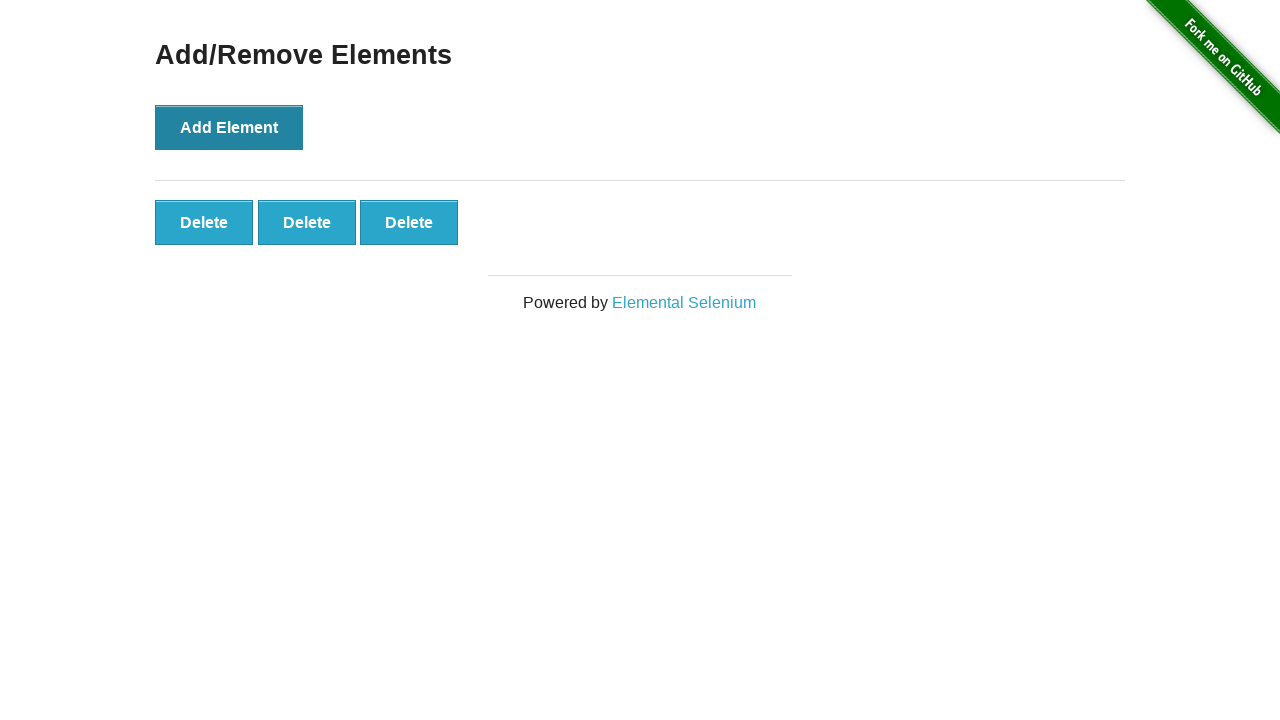

Delete buttons appeared after adding 3 elements
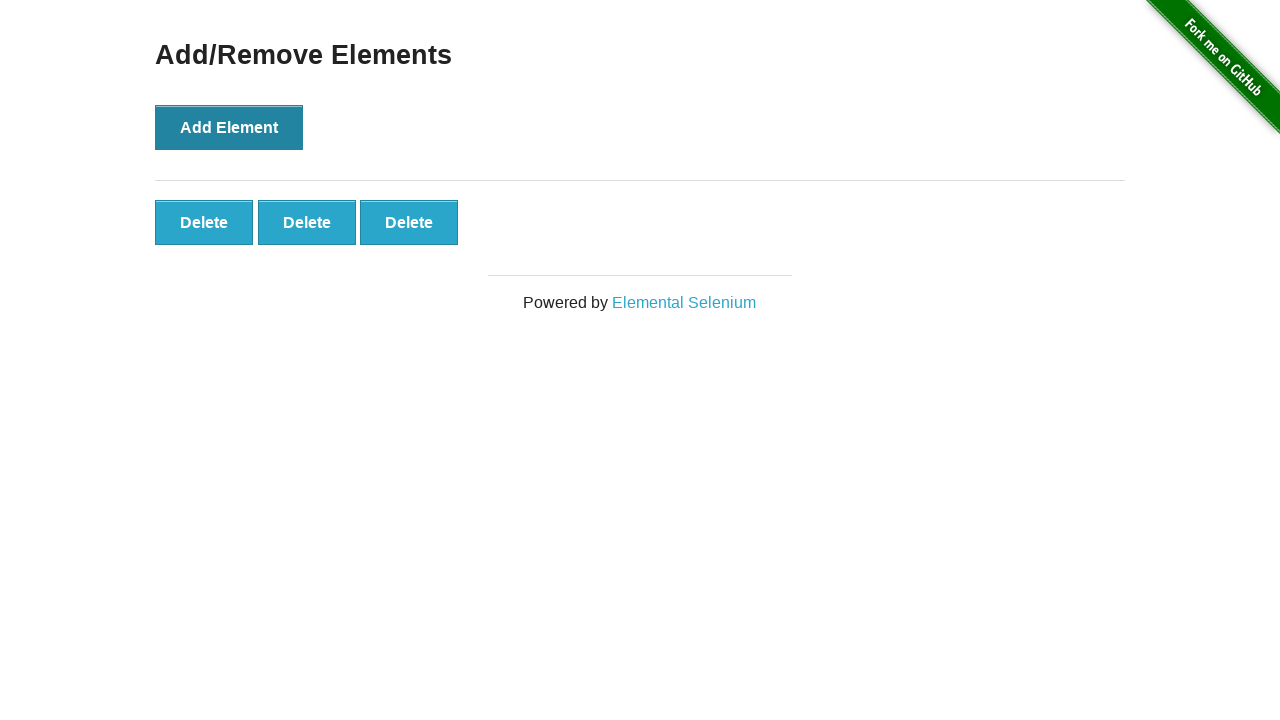

Verified that exactly 3 Delete buttons were created
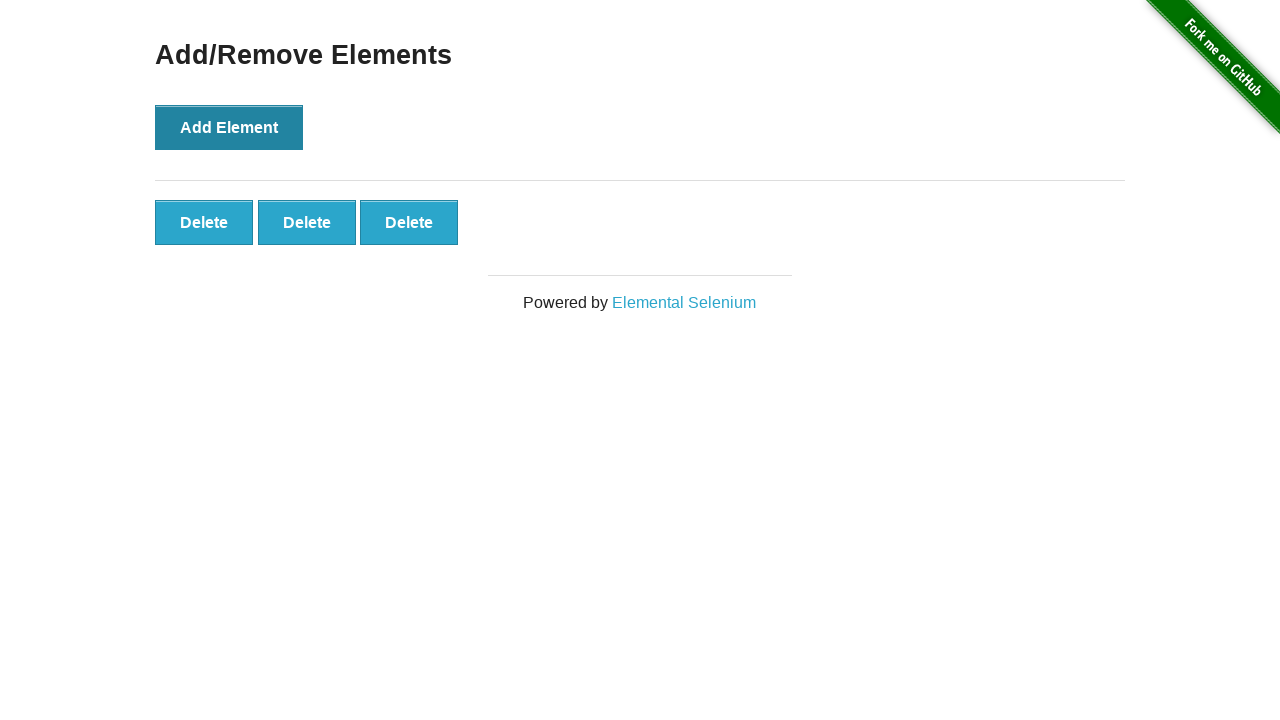

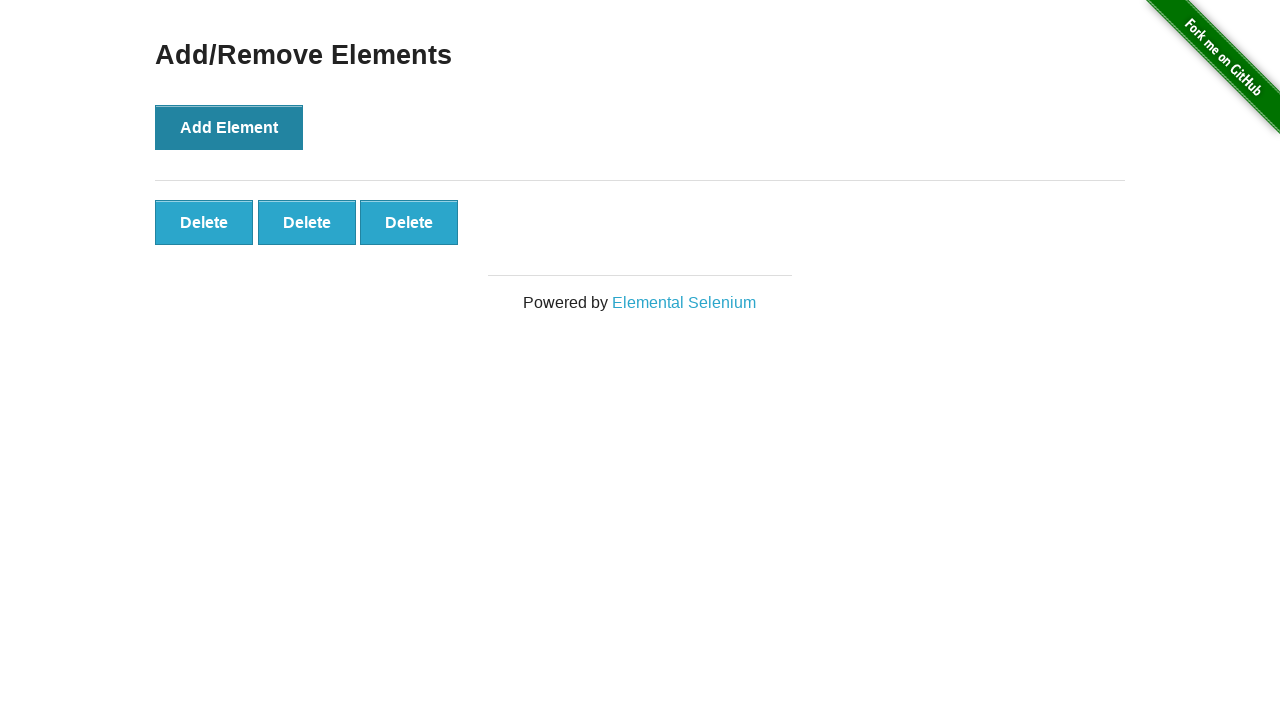